Navigates to Flipkart homepage to verify the site loads

Starting URL: https://www.flipkart.com

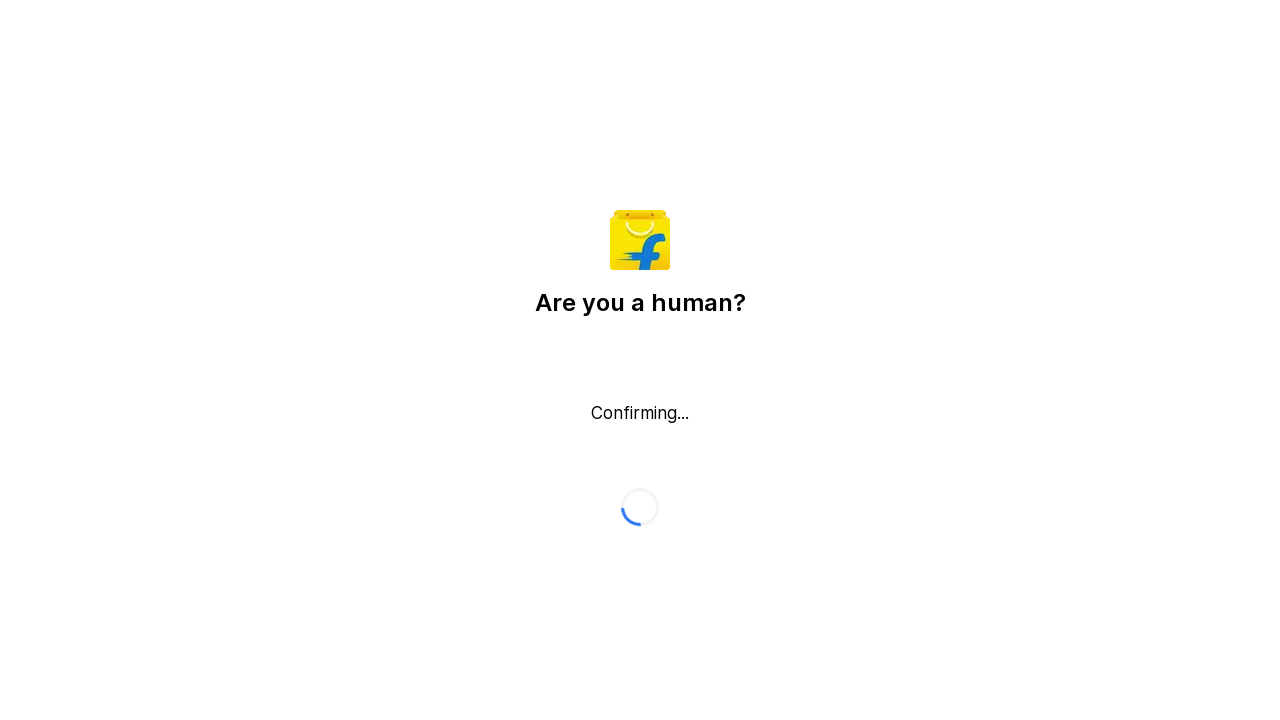

Flipkart homepage loaded and network idle state reached
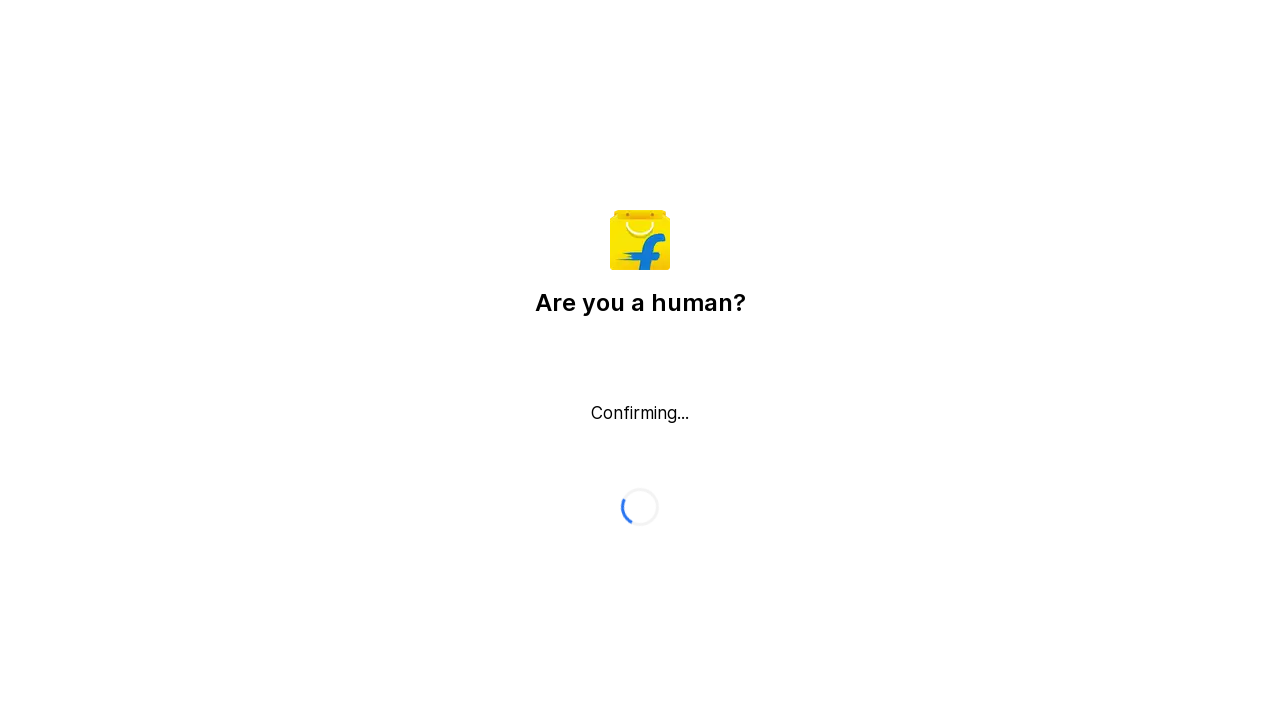

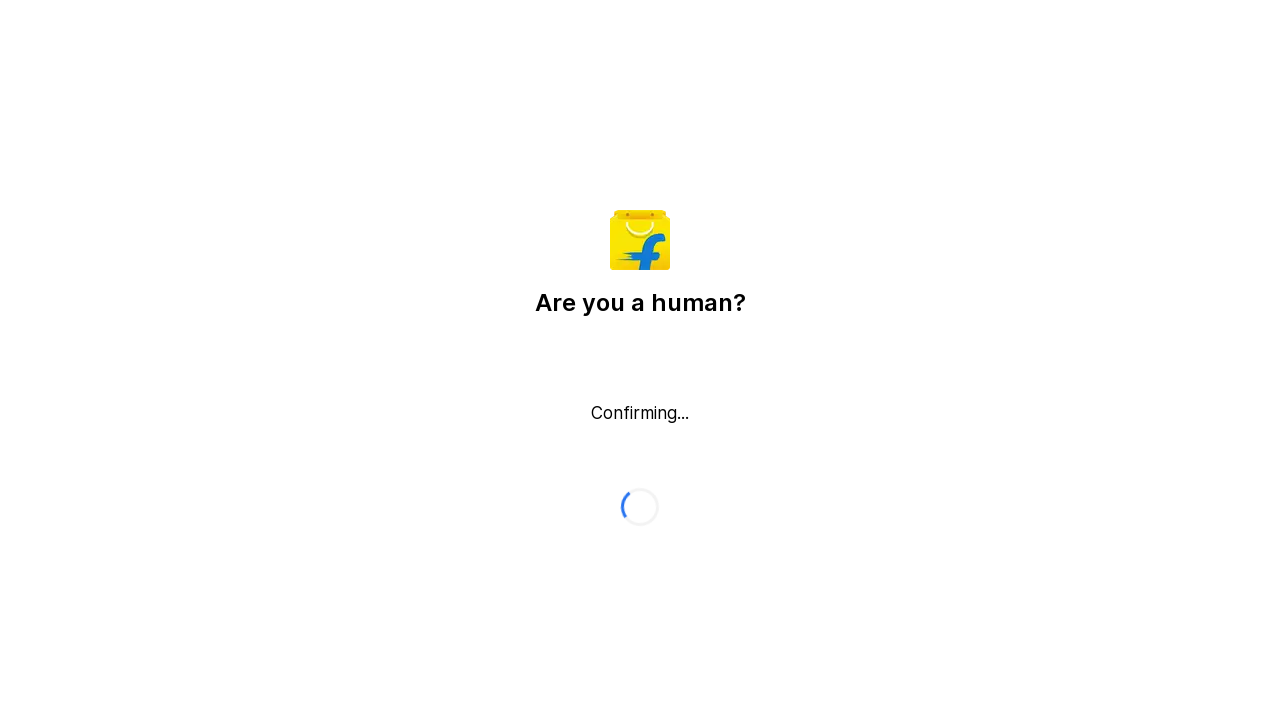